Navigates to a FontAwesome demo page

Starting URL: https://monmon1997.github.io/FontAwsome/

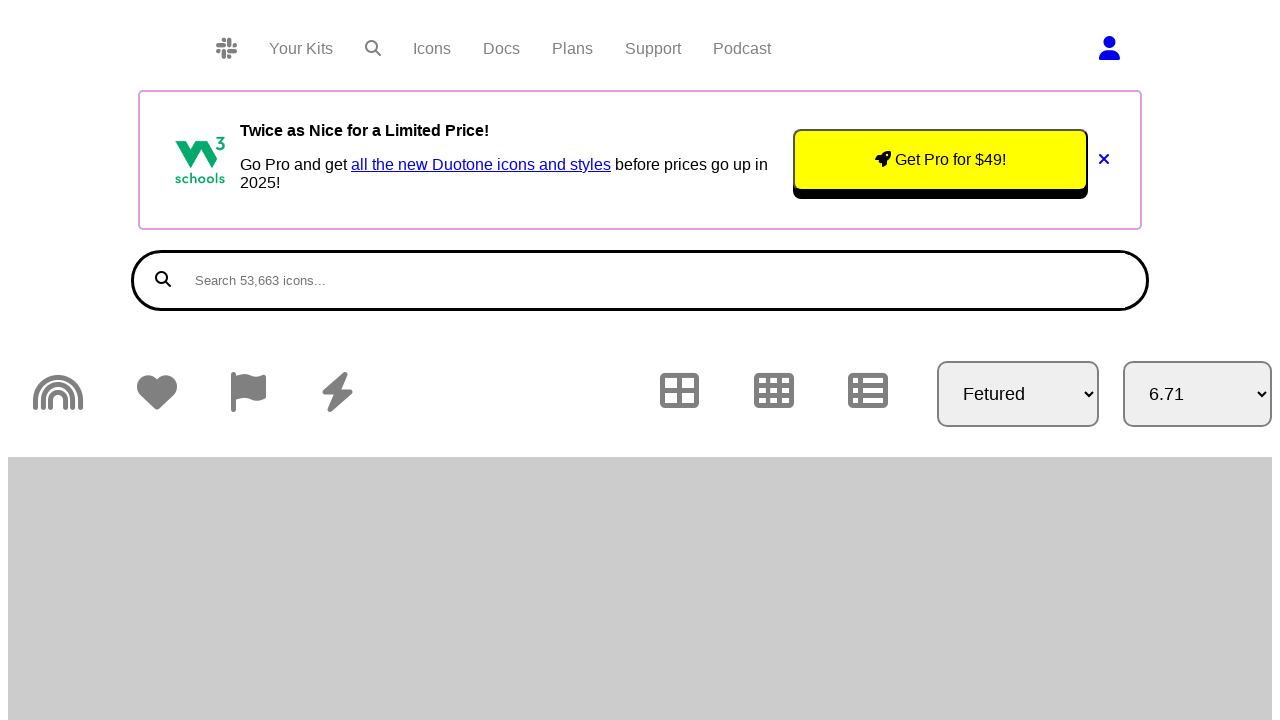

Navigated to FontAwesome demo page
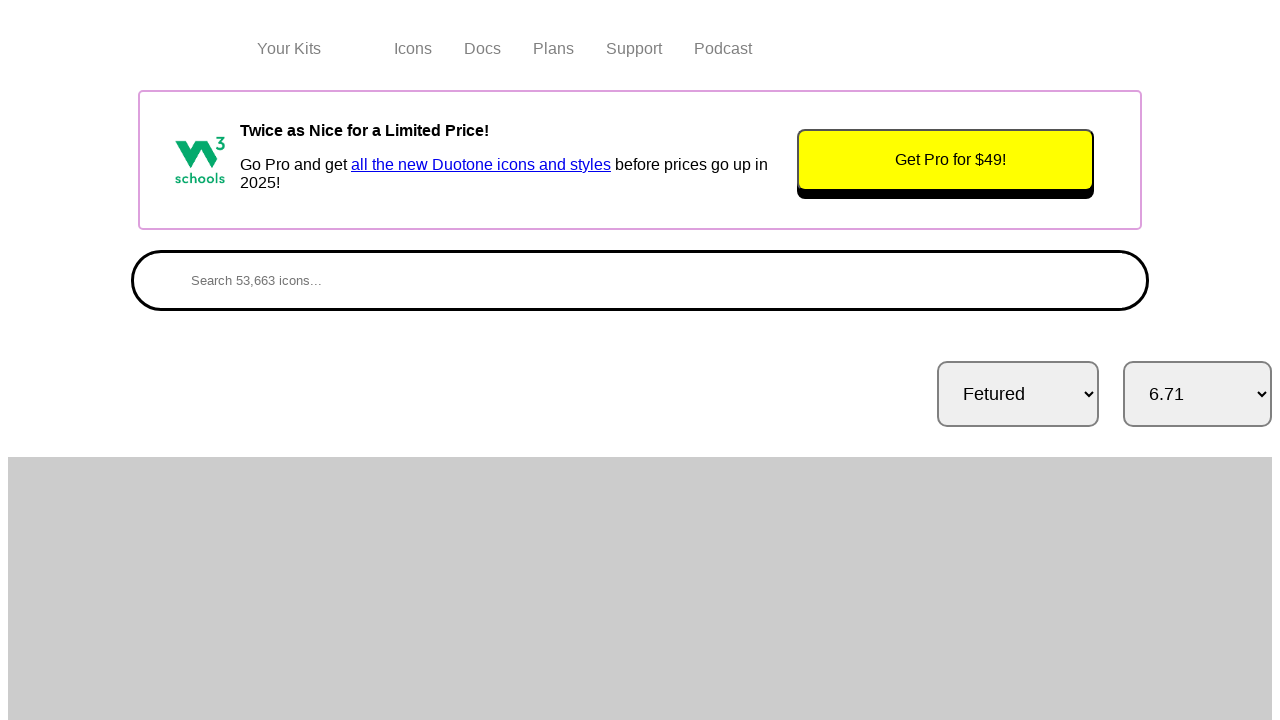

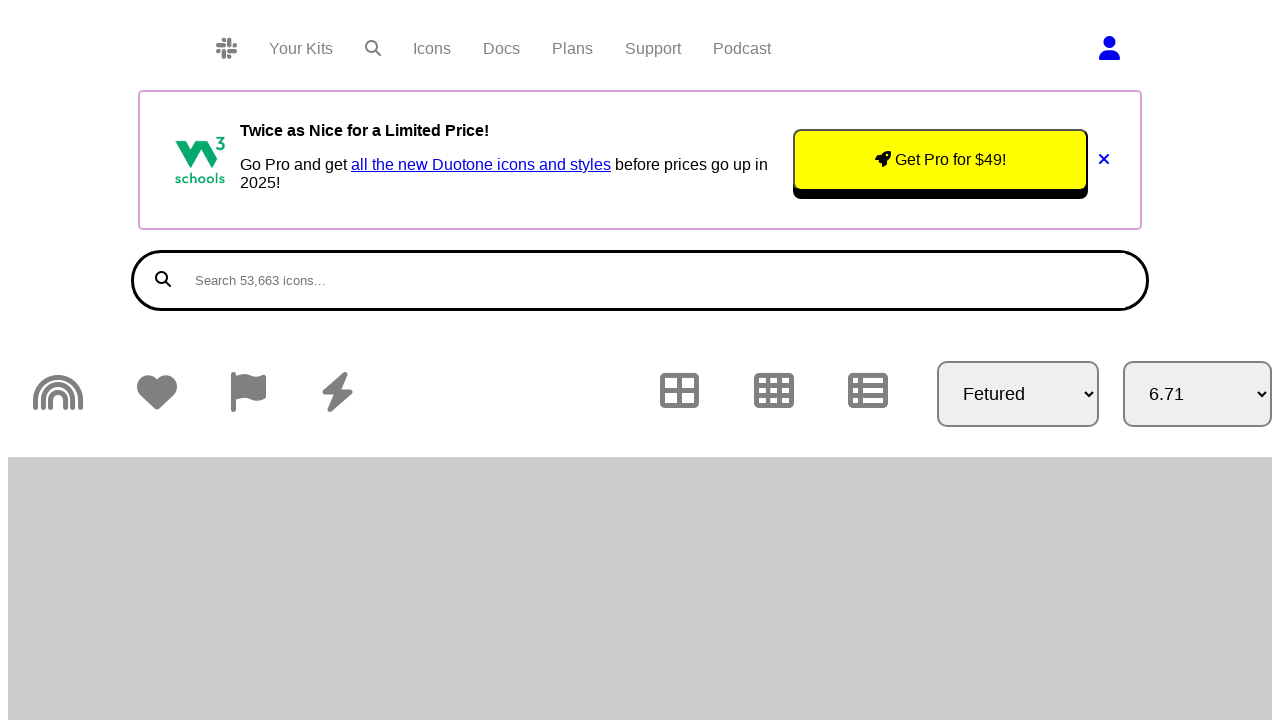